Tests web table search functionality by entering "Rice" in the search field and verifying that filtered results match the expected count

Starting URL: https://www.rahulshettyacademy.com/seleniumPractise/#/offers

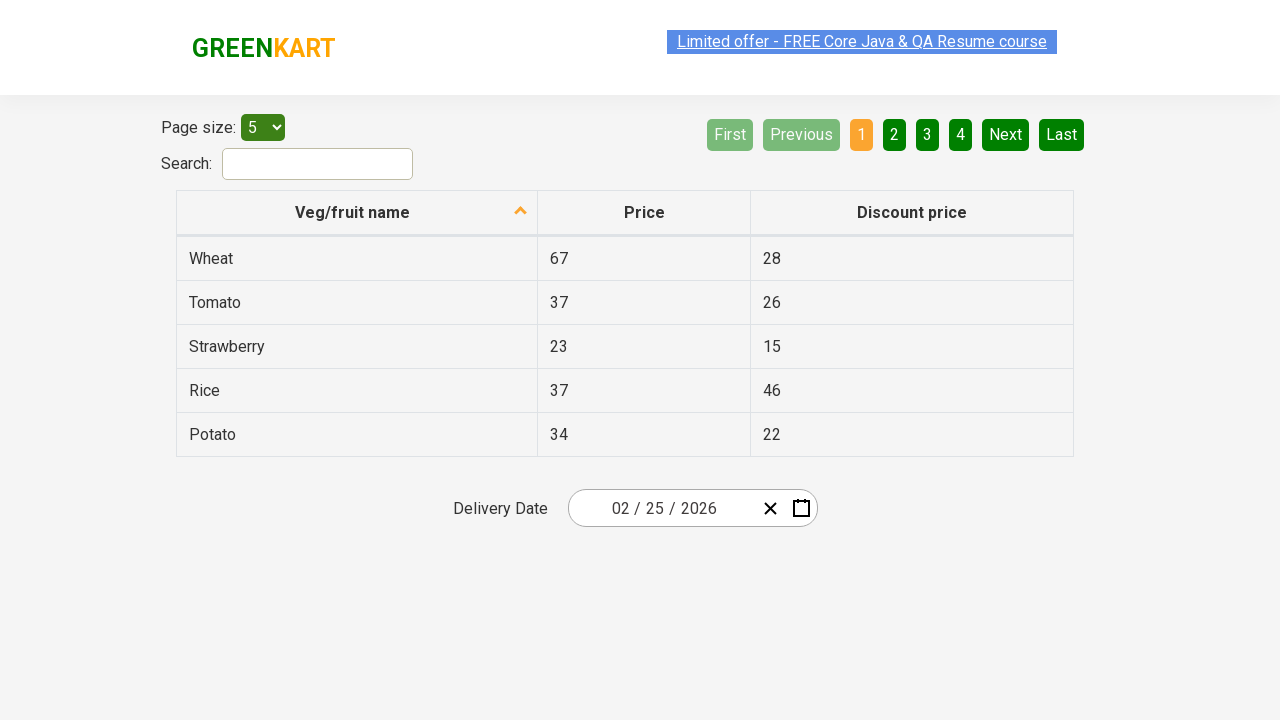

Entered 'Rice' in the search field on #search-field
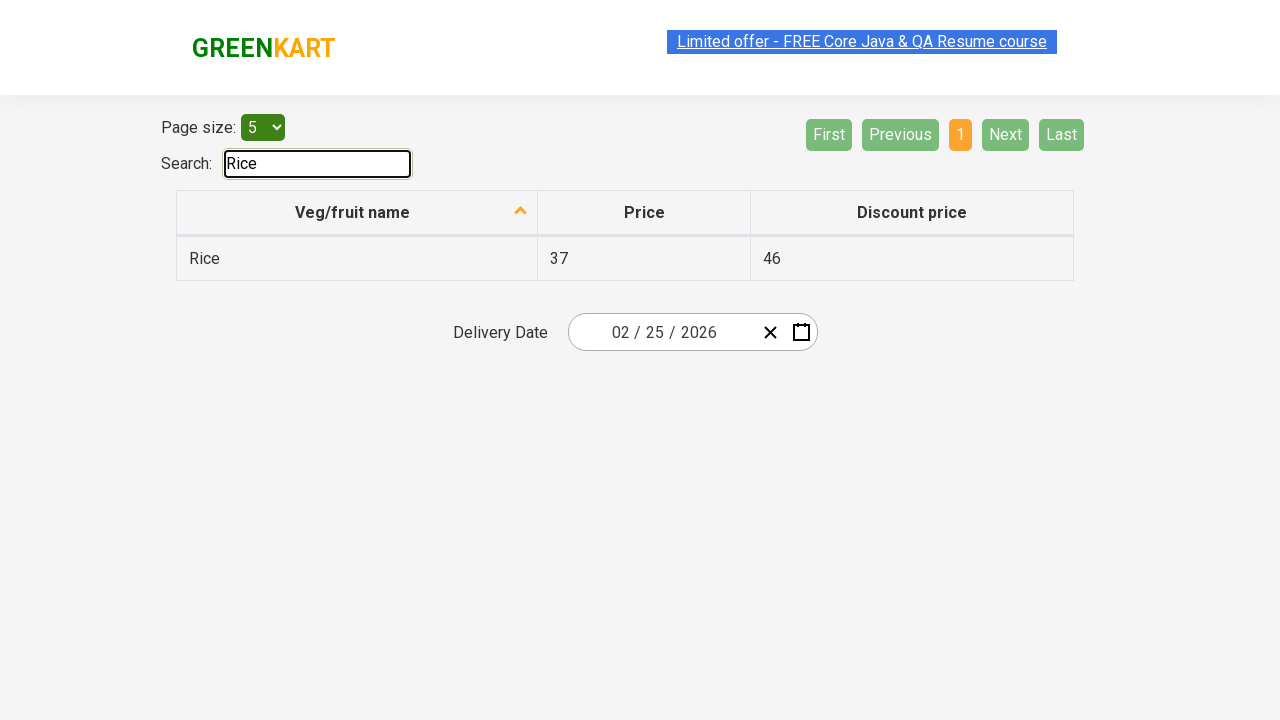

Waited 500ms for filter to apply
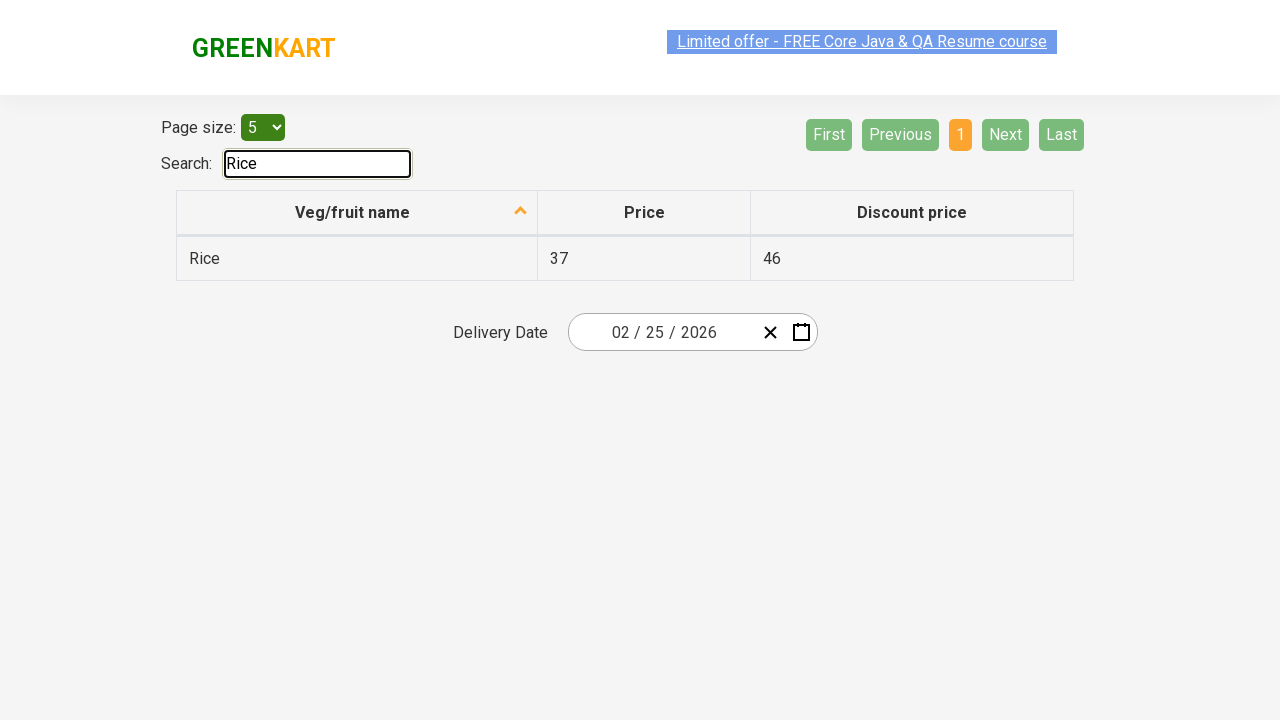

Retrieved all vegetable names from first column - found 1 items
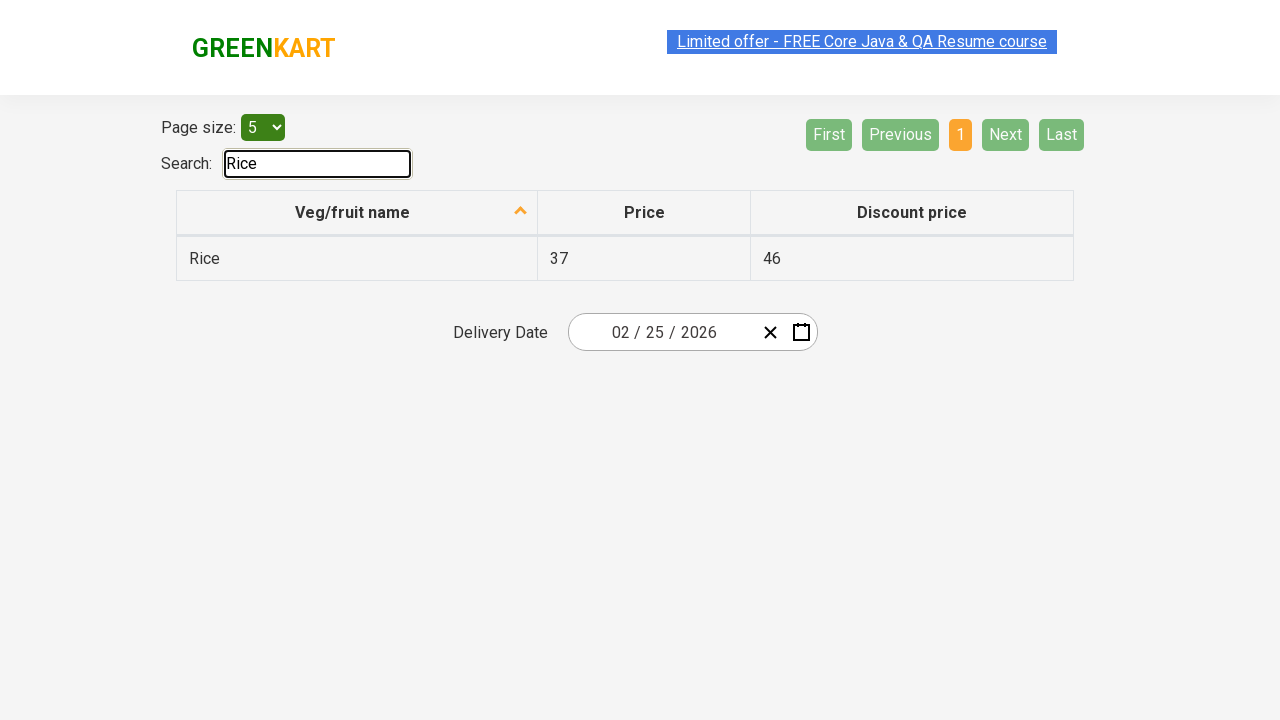

Filtered vegetables containing 'Rice' - found 1 matches
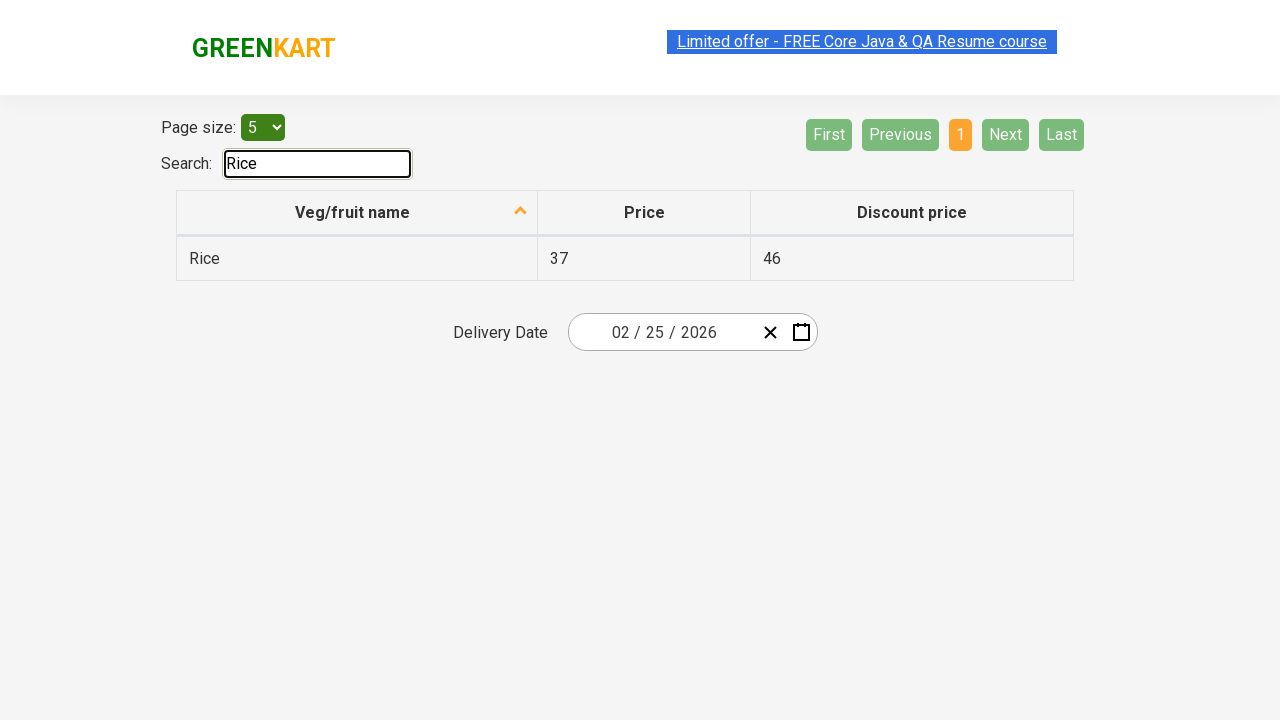

Verified all 1 displayed results contain 'Rice' - assertion passed
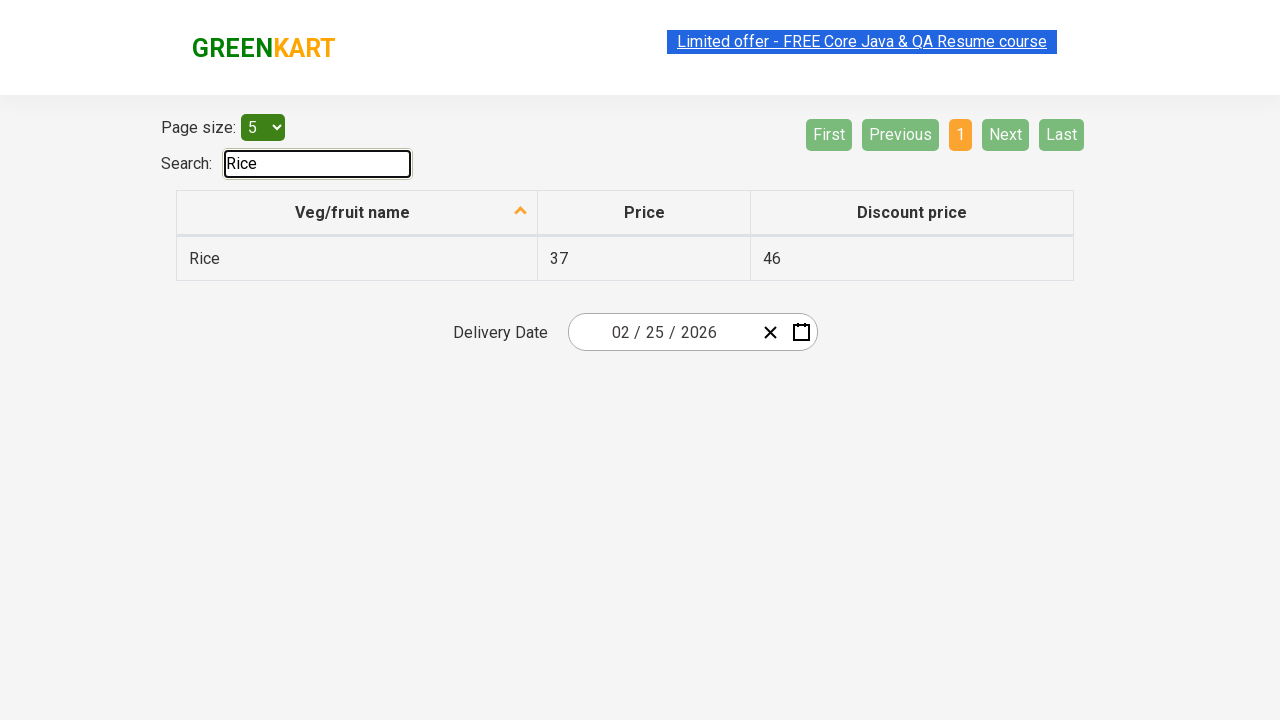

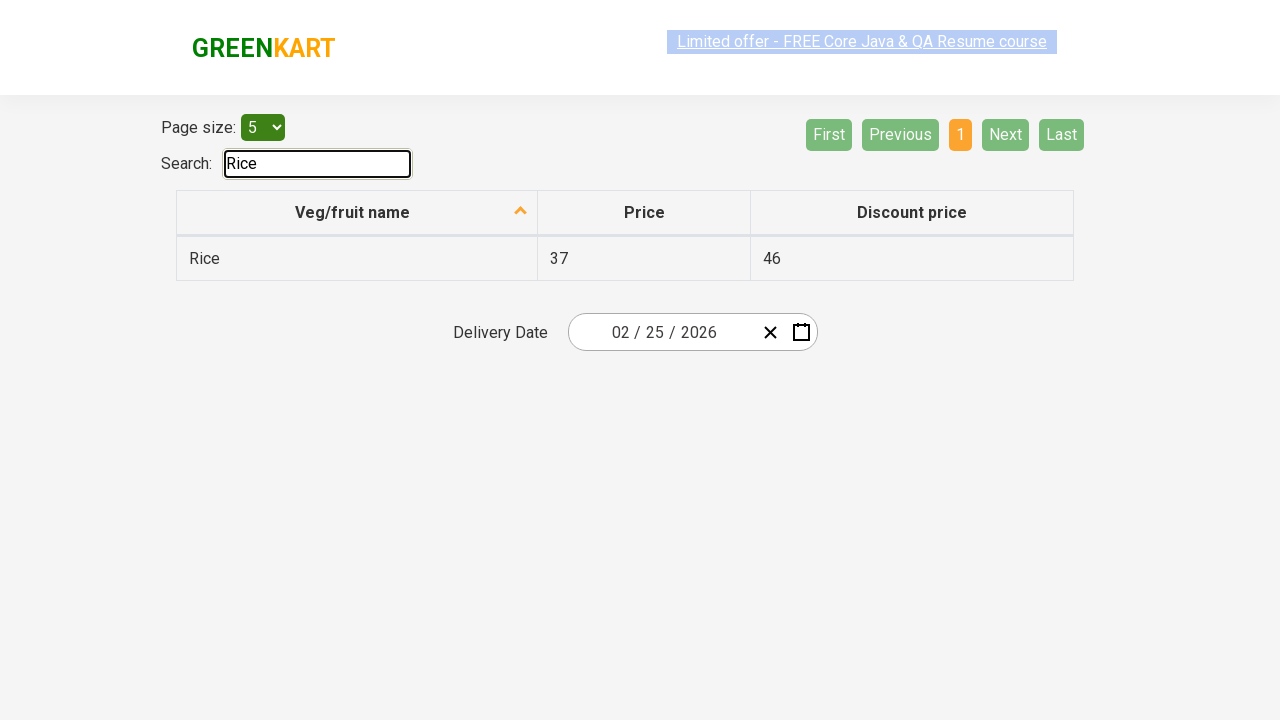